Tests that browser back button works correctly with routing filters

Starting URL: https://demo.playwright.dev/todomvc

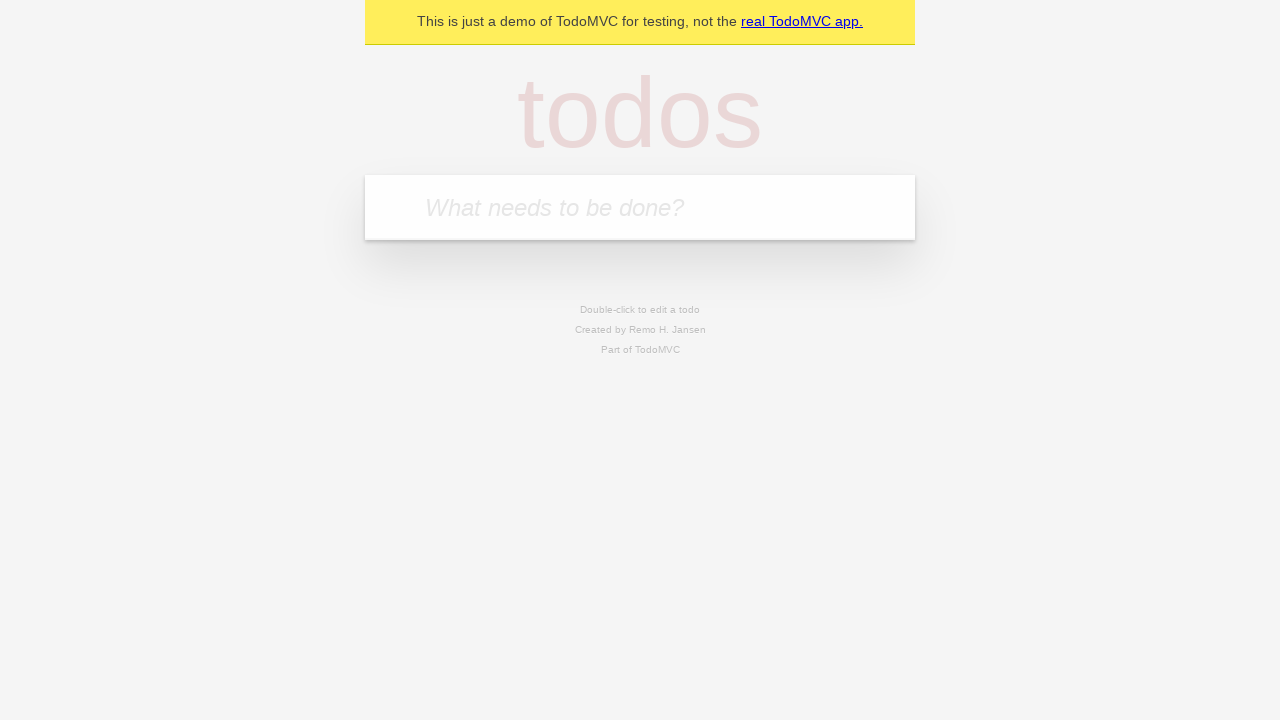

Filled todo input with 'buy some cheese' on internal:attr=[placeholder="What needs to be done?"i]
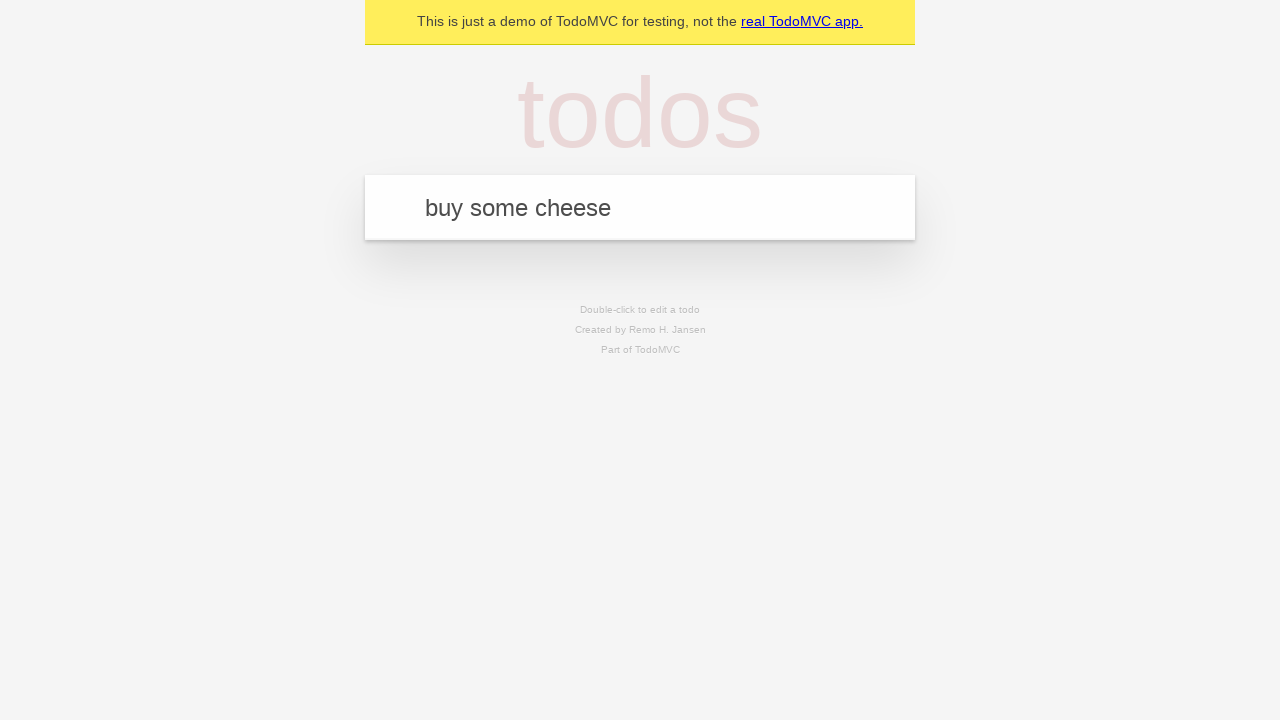

Pressed Enter to create todo 'buy some cheese' on internal:attr=[placeholder="What needs to be done?"i]
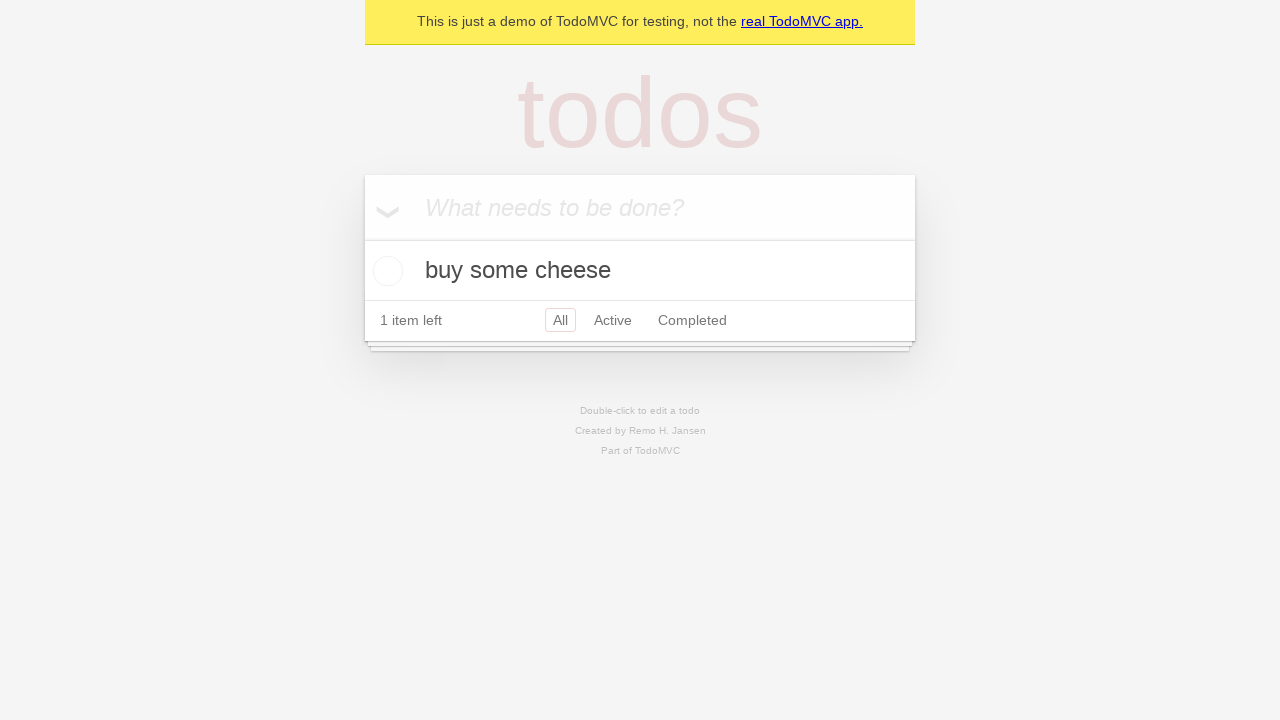

Filled todo input with 'feed the cat' on internal:attr=[placeholder="What needs to be done?"i]
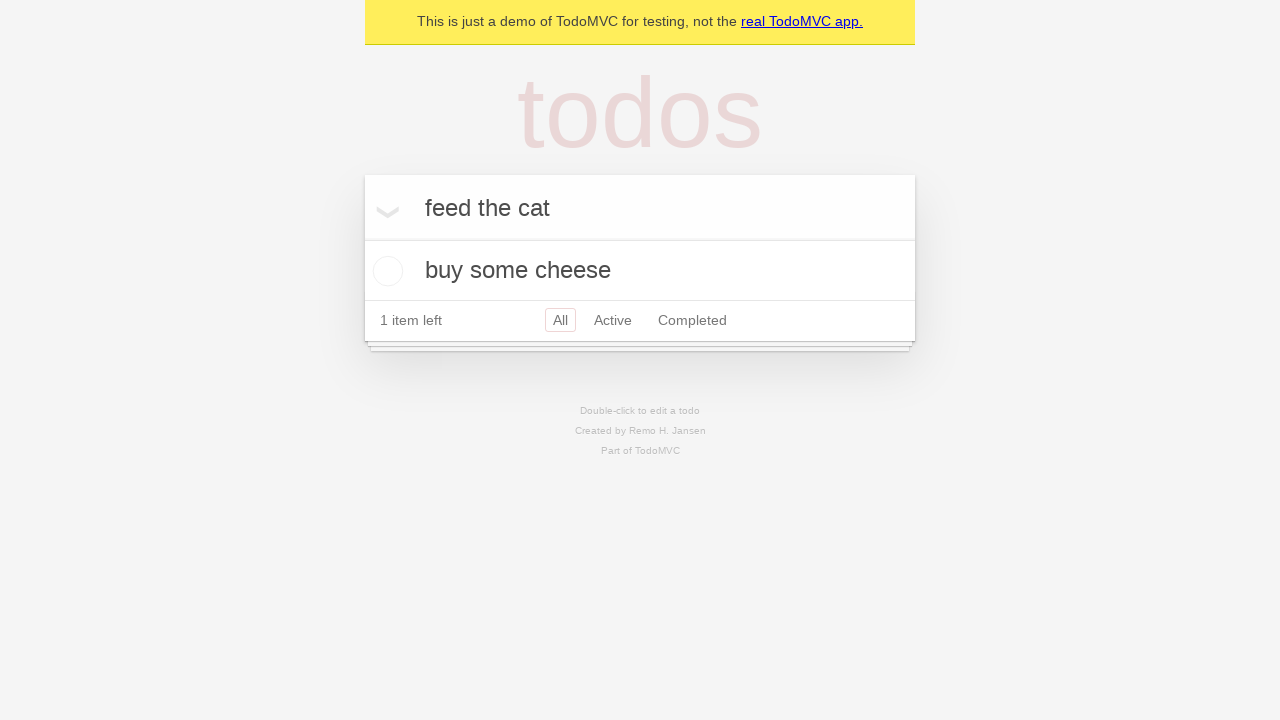

Pressed Enter to create todo 'feed the cat' on internal:attr=[placeholder="What needs to be done?"i]
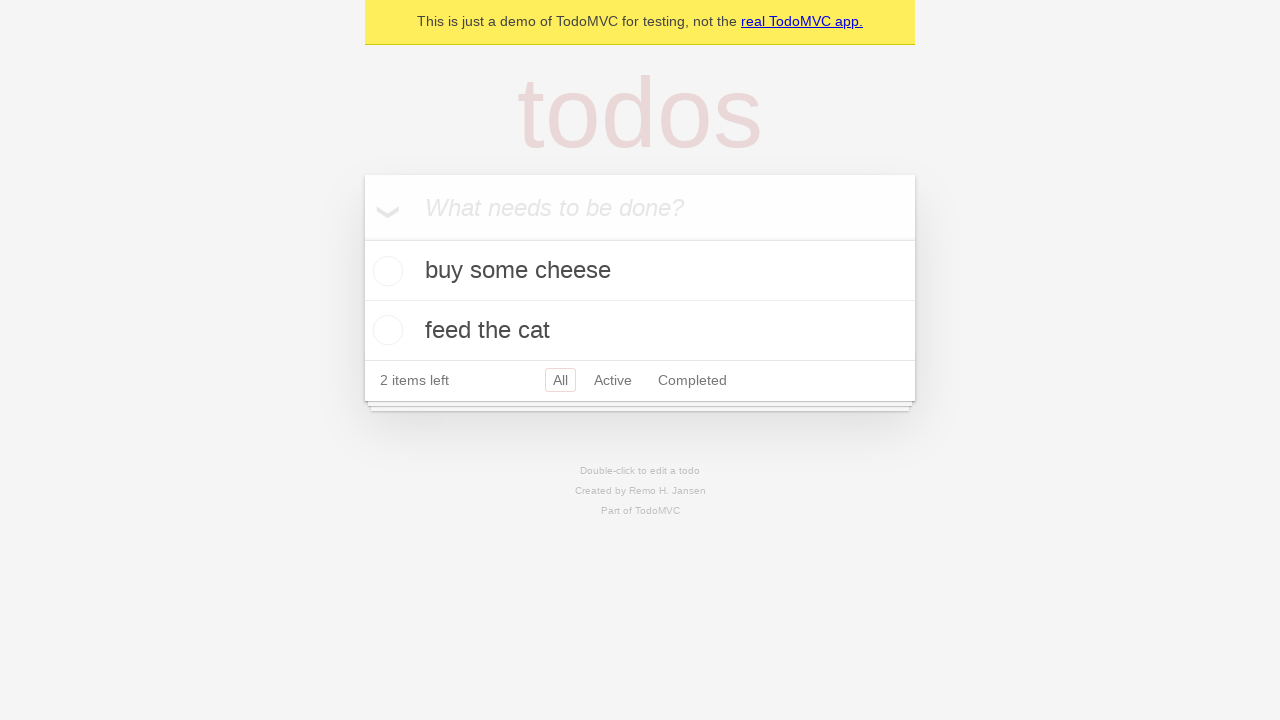

Filled todo input with 'book a doctors appointment' on internal:attr=[placeholder="What needs to be done?"i]
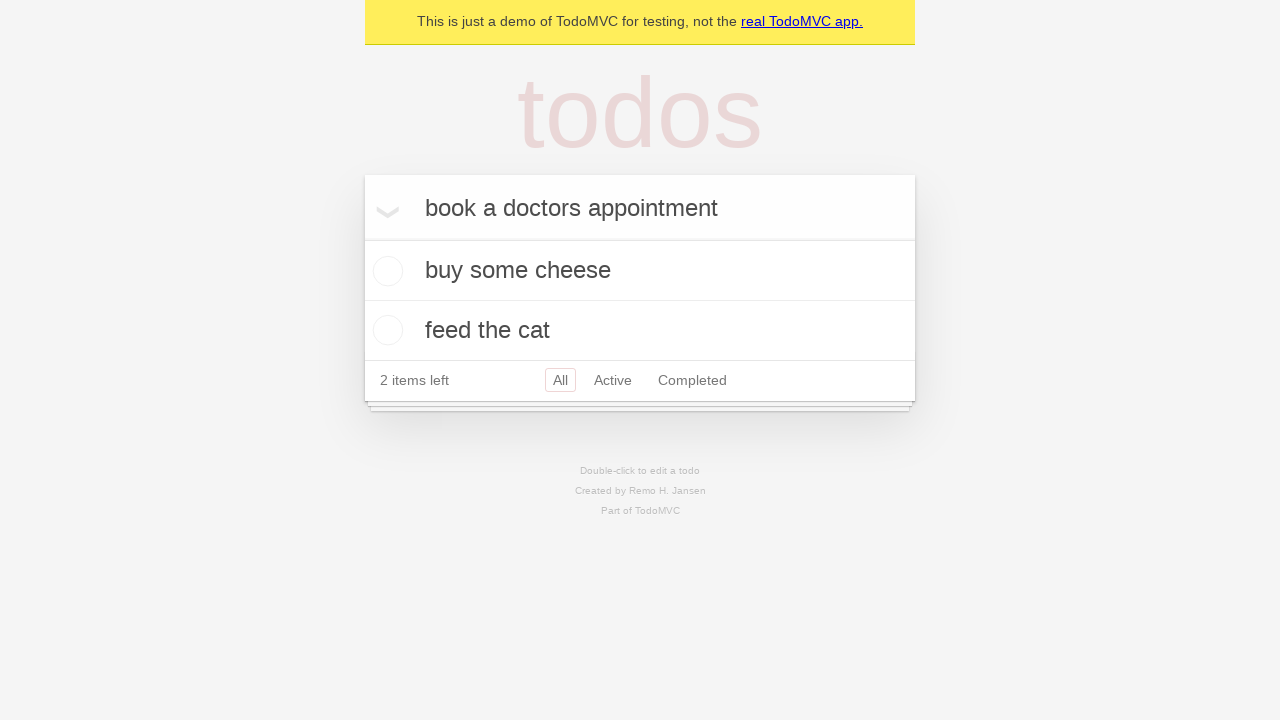

Pressed Enter to create todo 'book a doctors appointment' on internal:attr=[placeholder="What needs to be done?"i]
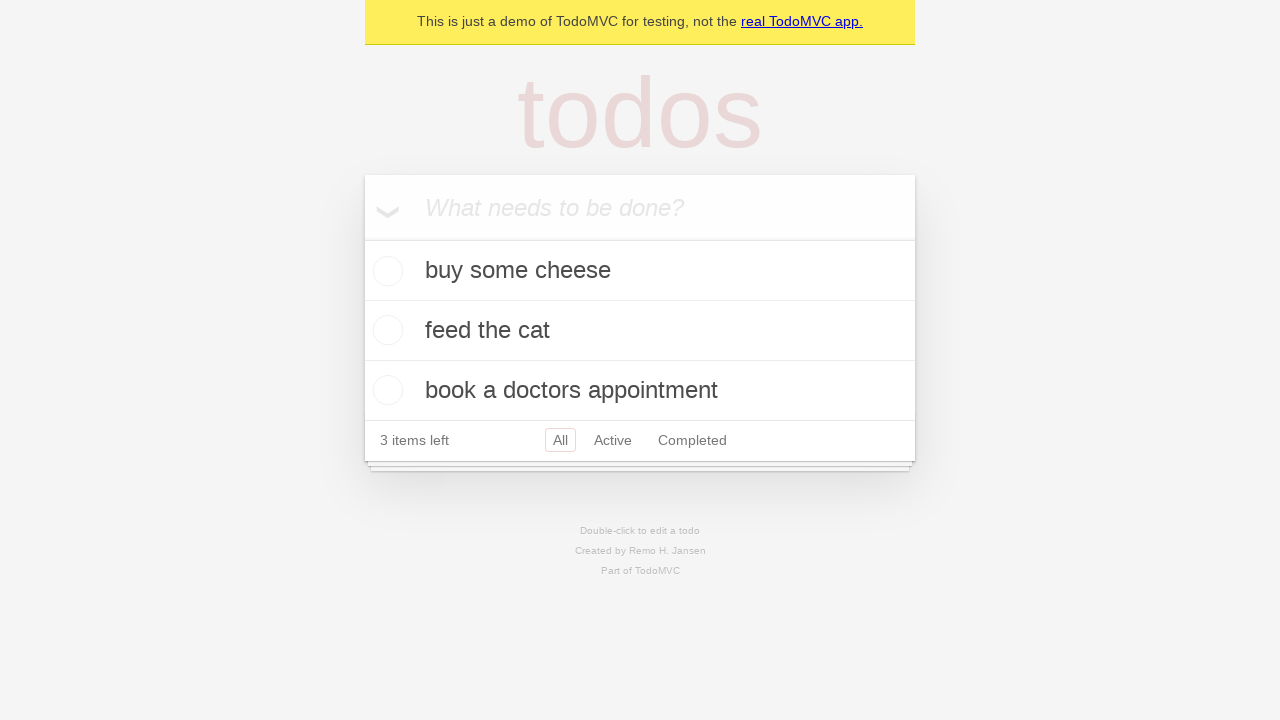

Waited for all 3 todos to be created
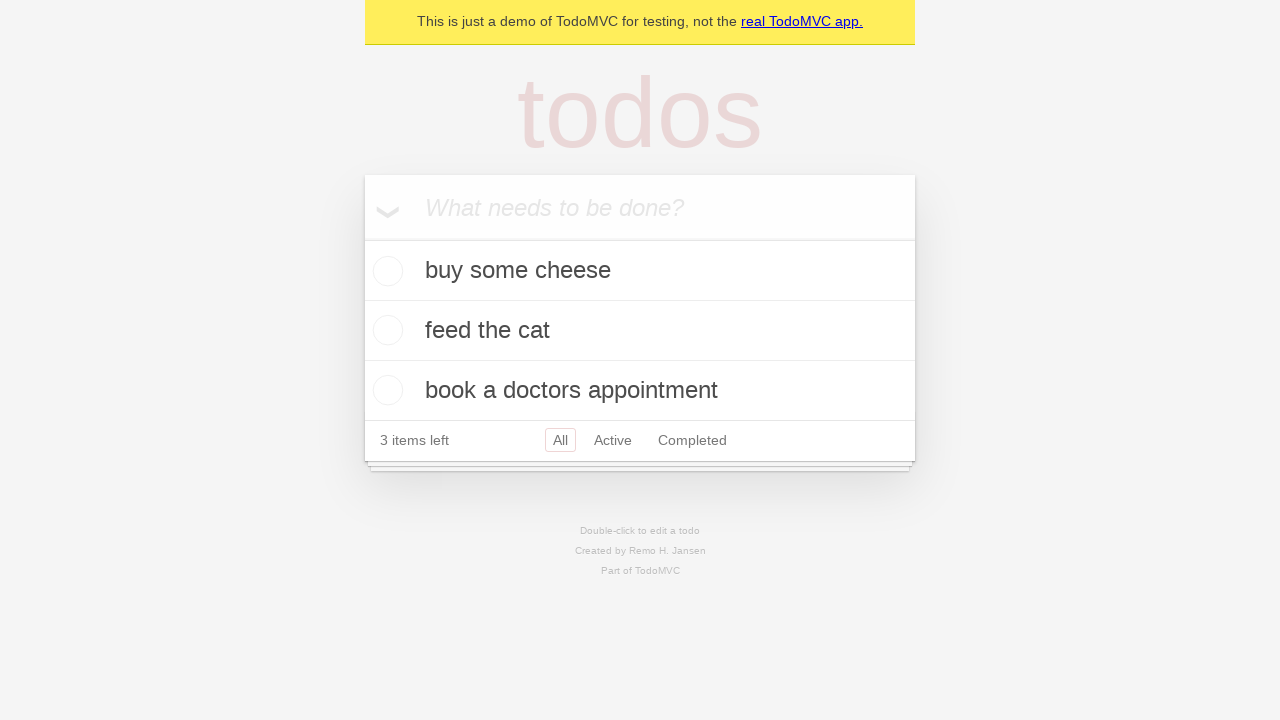

Checked the second todo item at (385, 330) on internal:testid=[data-testid="todo-item"s] >> nth=1 >> internal:role=checkbox
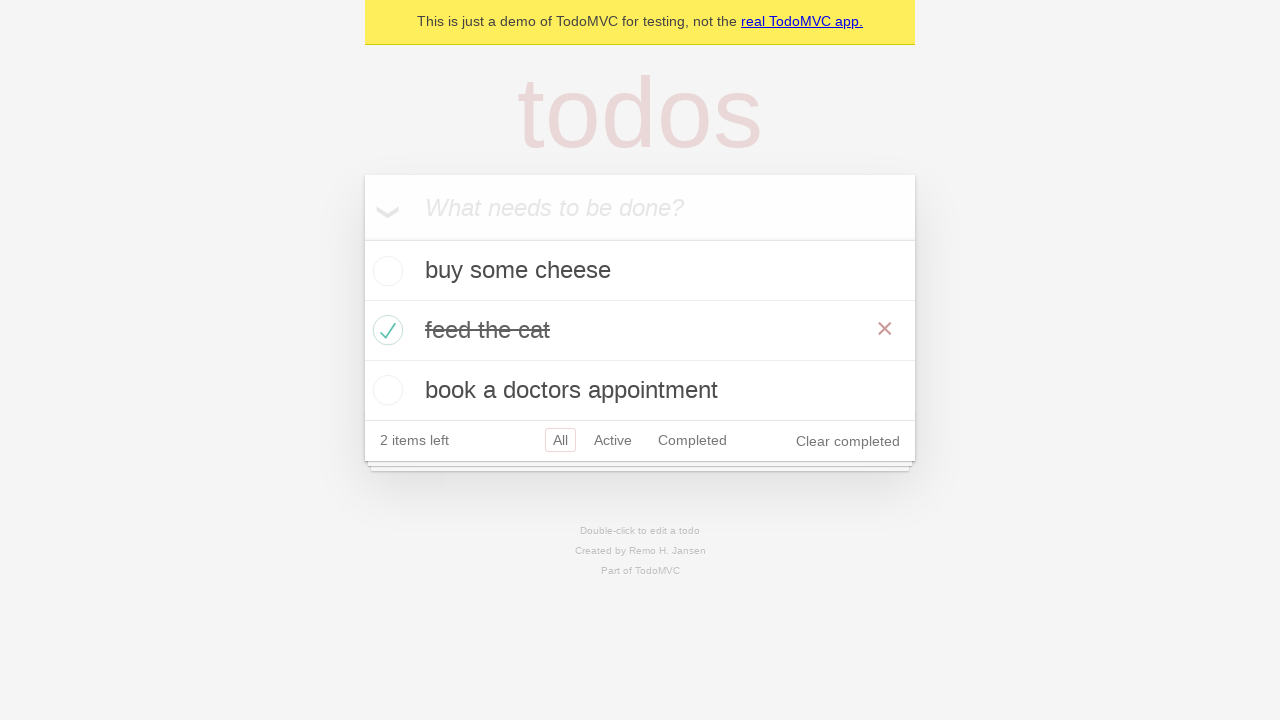

Clicked 'All' filter link at (560, 440) on internal:role=link[name="All"i]
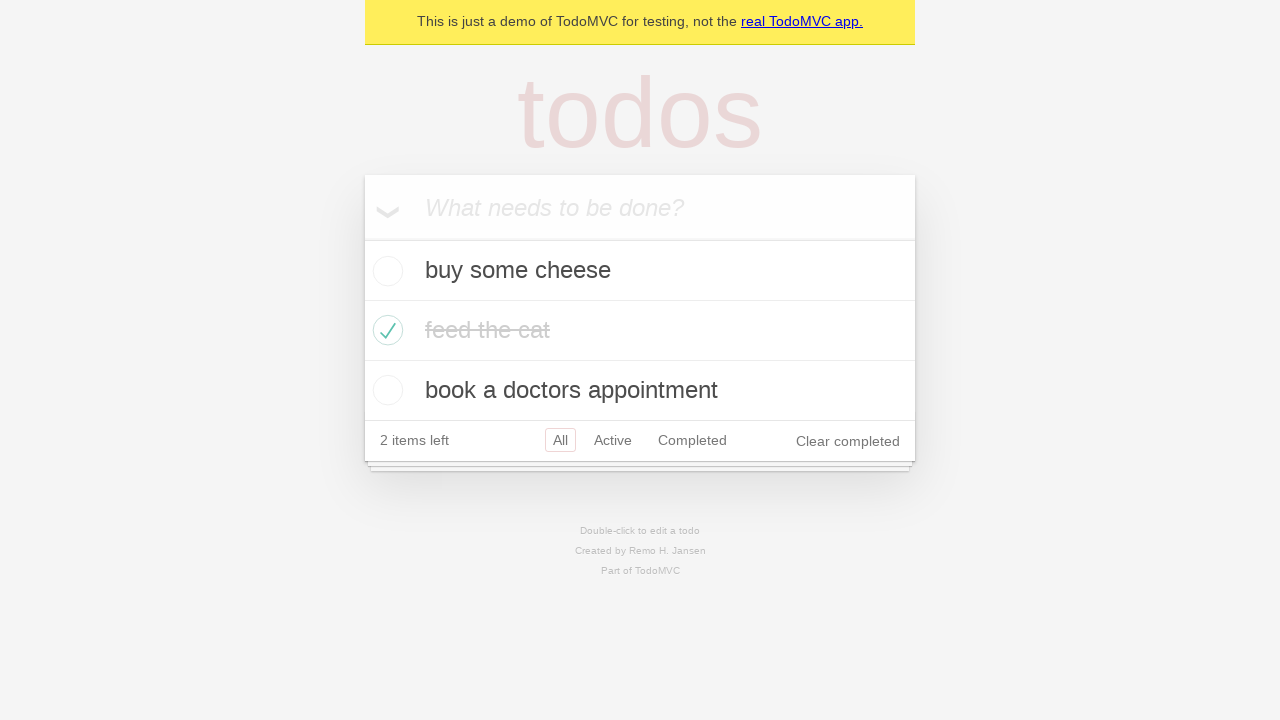

Clicked 'Active' filter link at (613, 440) on internal:role=link[name="Active"i]
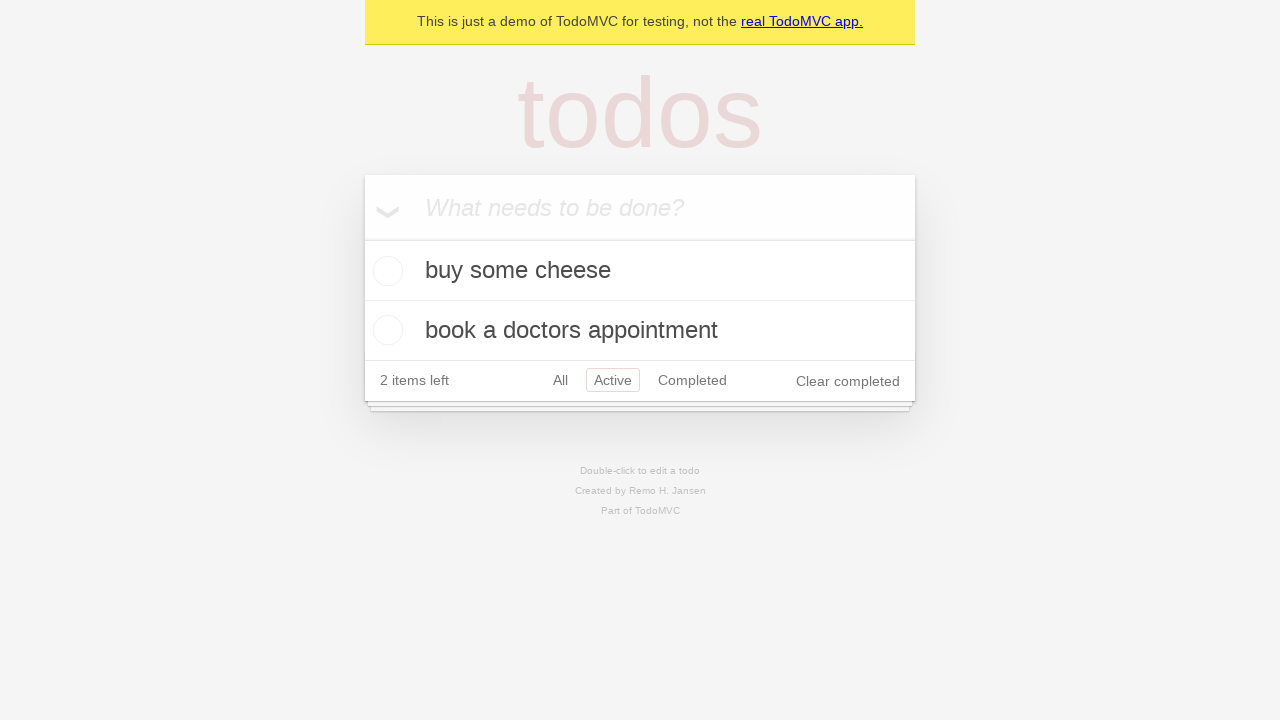

Clicked 'Completed' filter link at (692, 380) on internal:role=link[name="Completed"i]
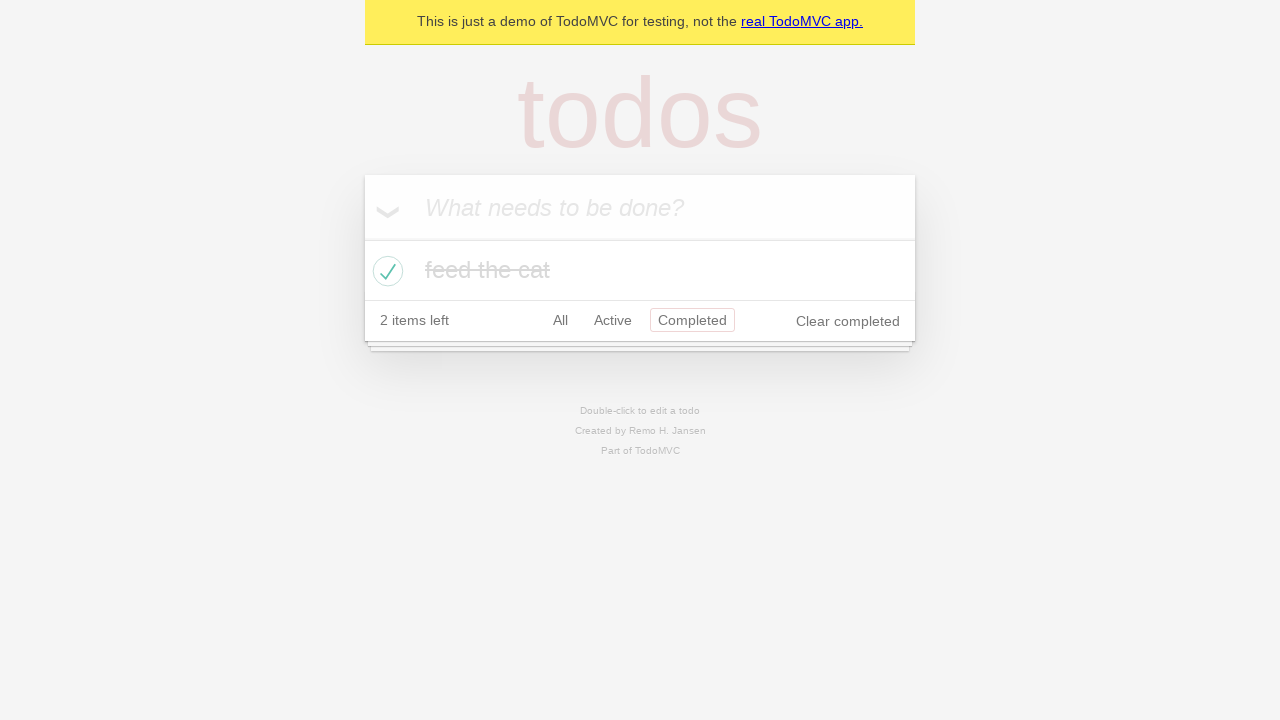

Navigated back to 'Active' filter using browser back button
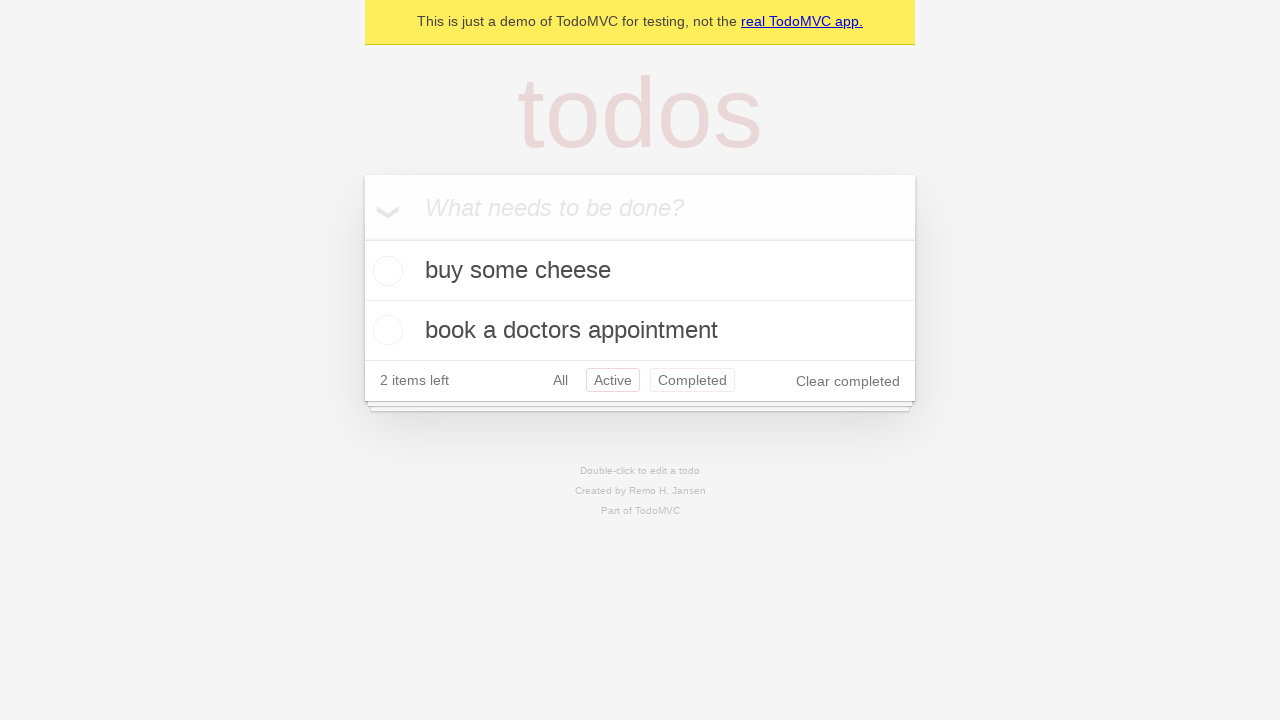

Navigated back to 'All' filter using browser back button
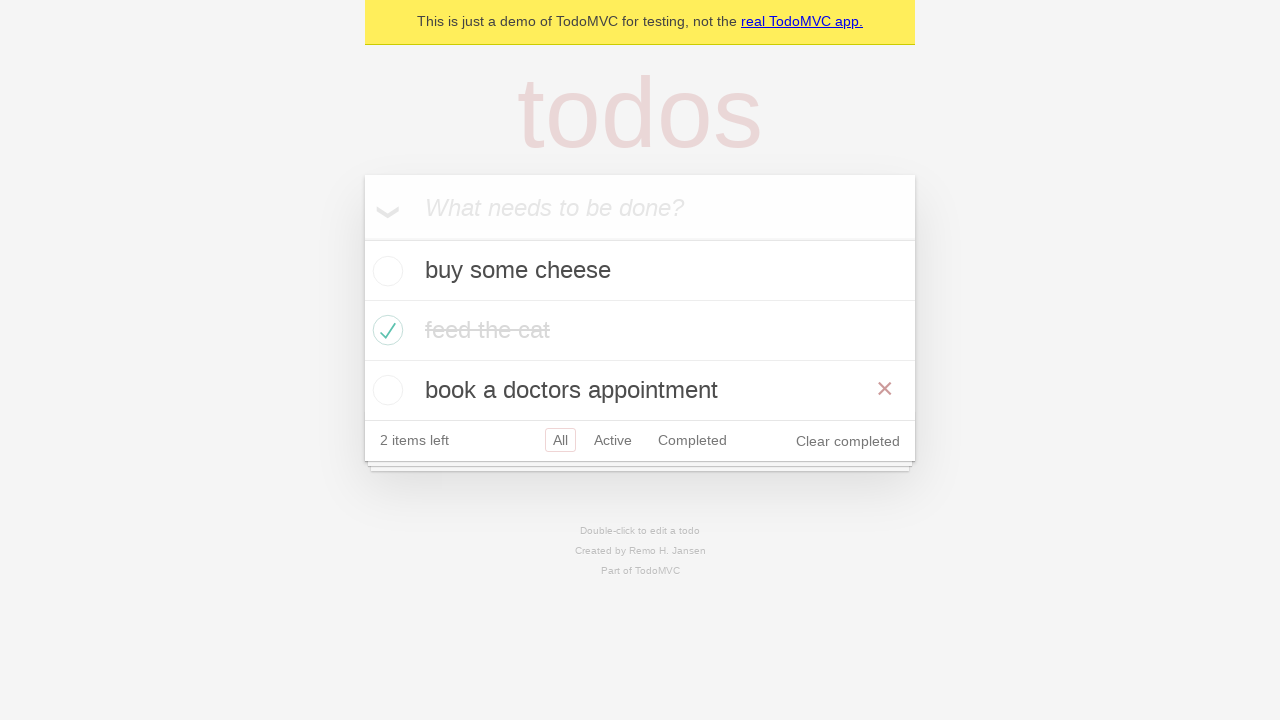

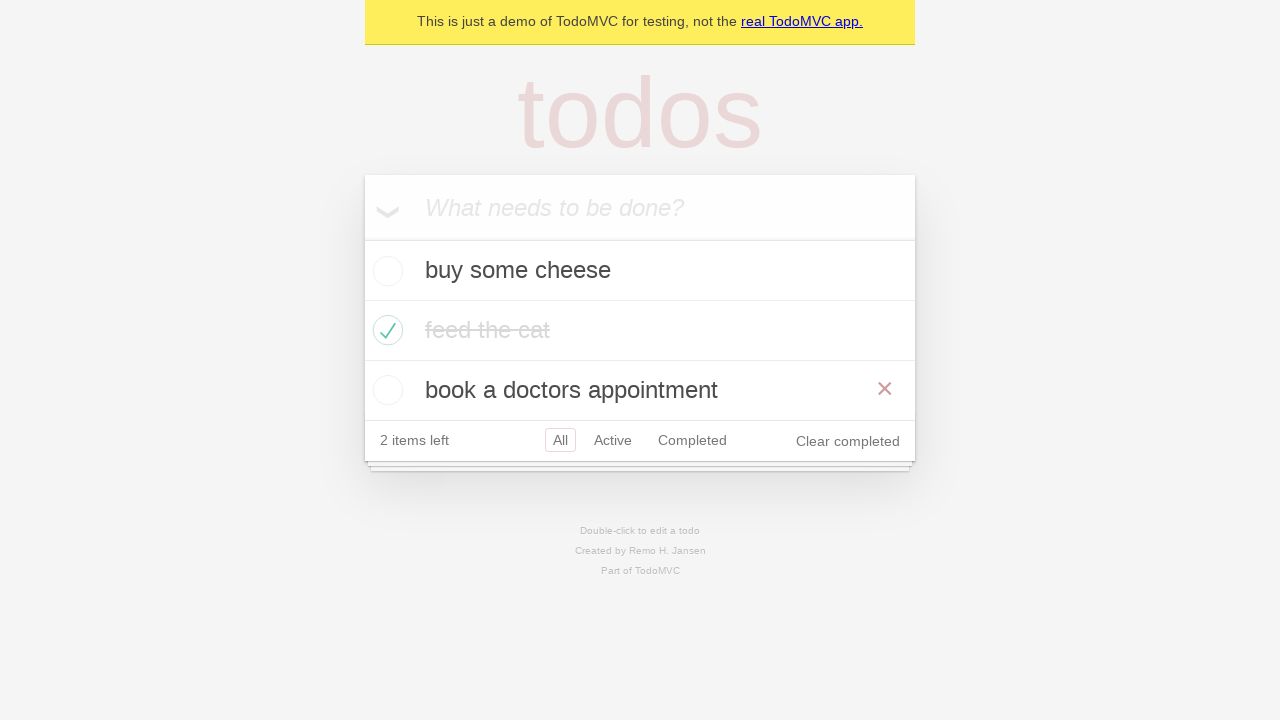